Tests the search functionality on appleinsider.ru by entering a search query in the search input field and pressing Enter to submit the search

Starting URL: https://appleinsider.ru/

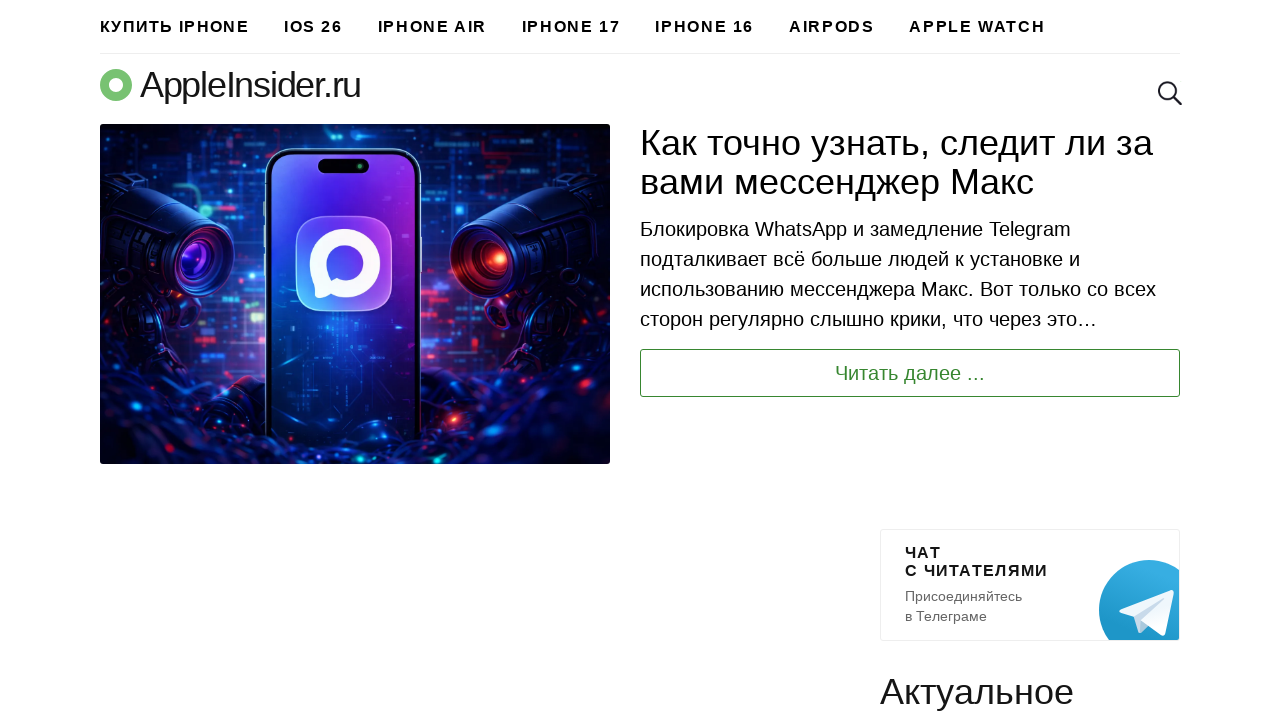

Filled search input with 'iPhone 15 обзор' on input[name='s']
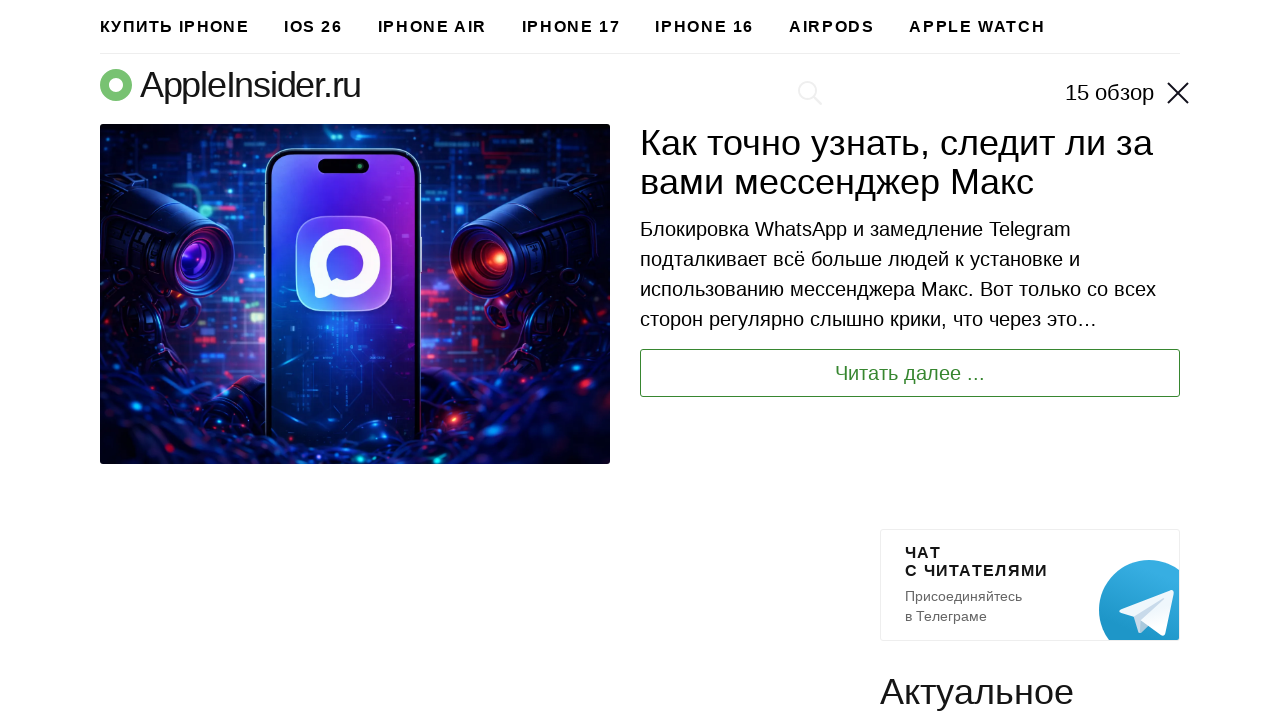

Pressed Enter to submit search query on input[name='s']
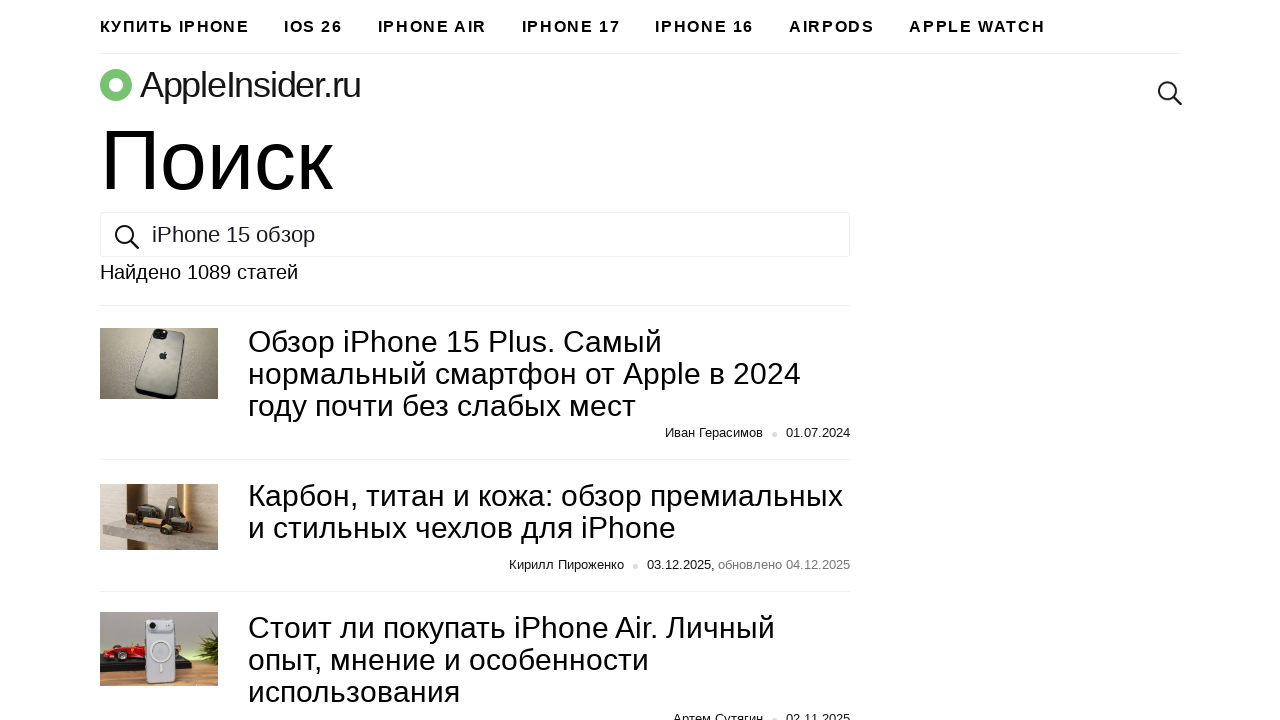

Search results page loaded (networkidle)
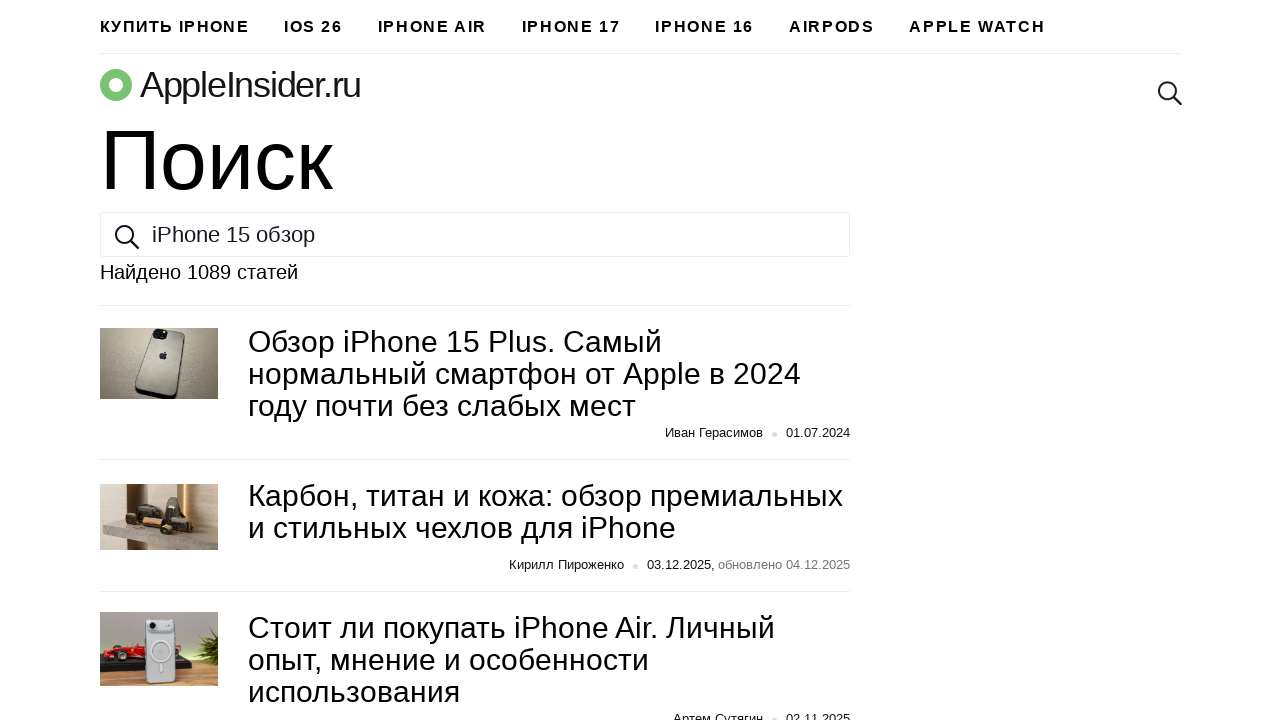

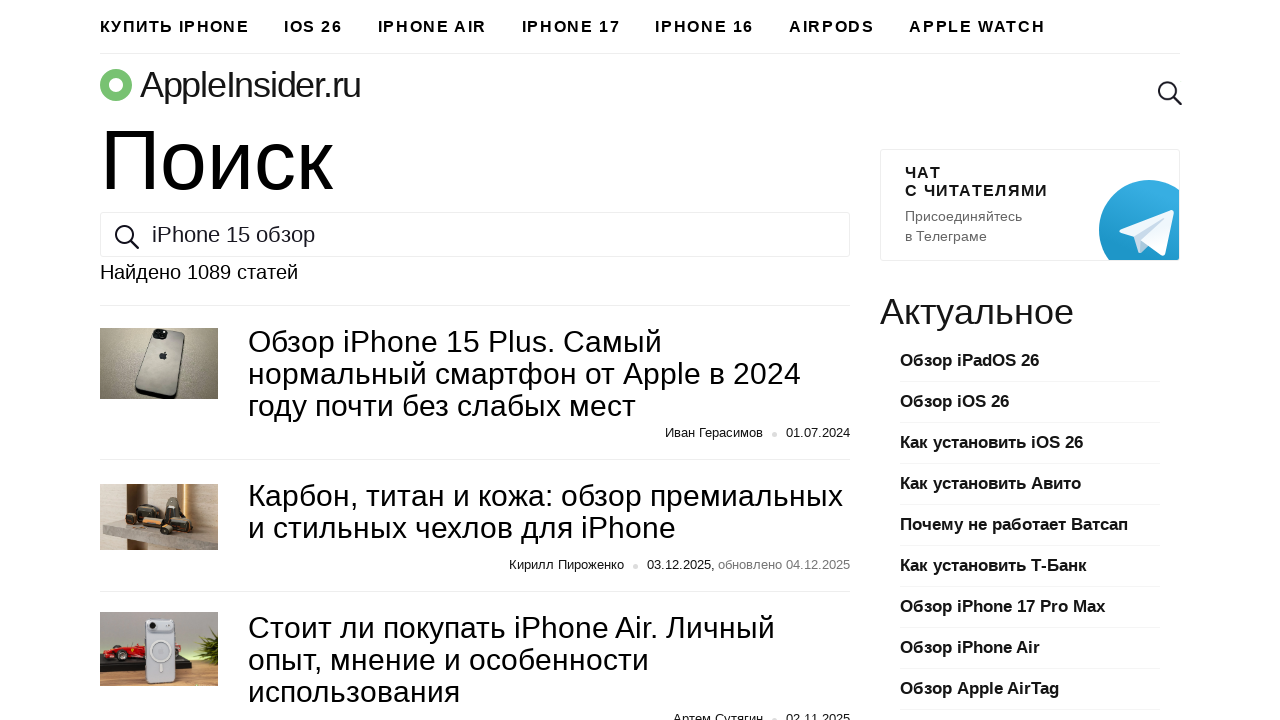